Tests browser alert with prompt input by clicking button, entering text, and accepting the alert

Starting URL: https://demoqa.com/alerts

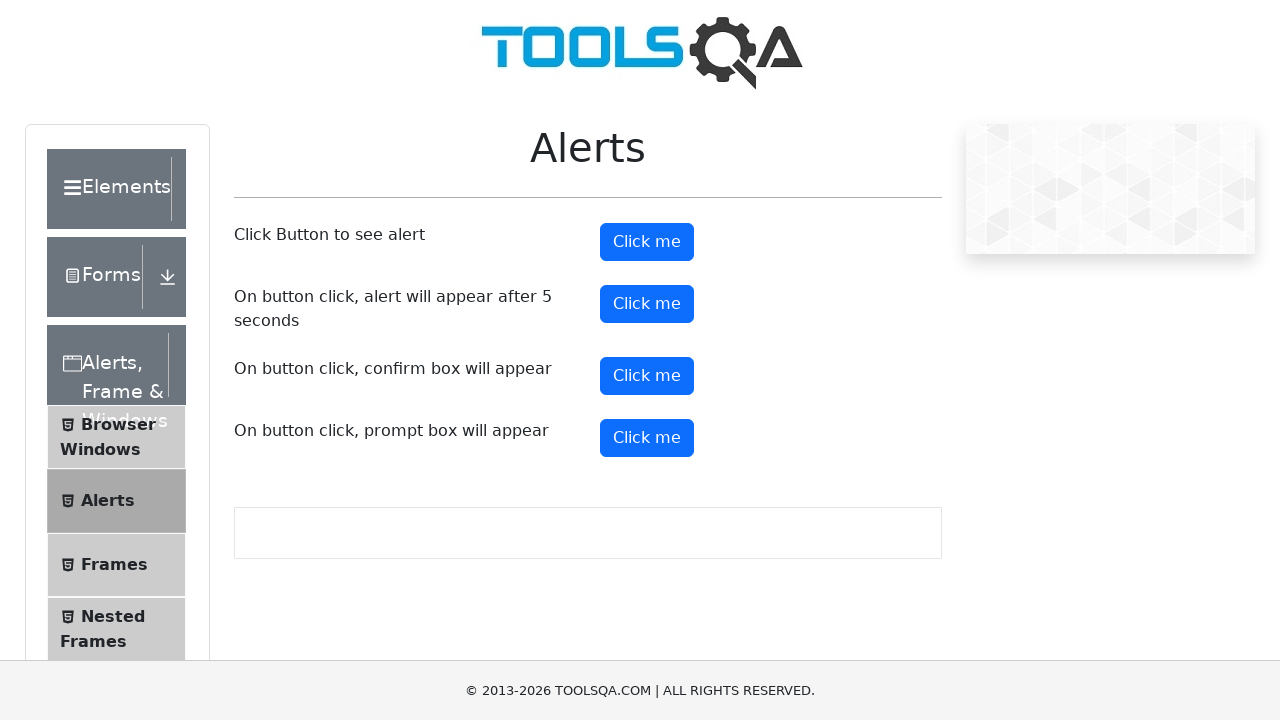

Set up dialog handler to accept prompt with text 'Ali'
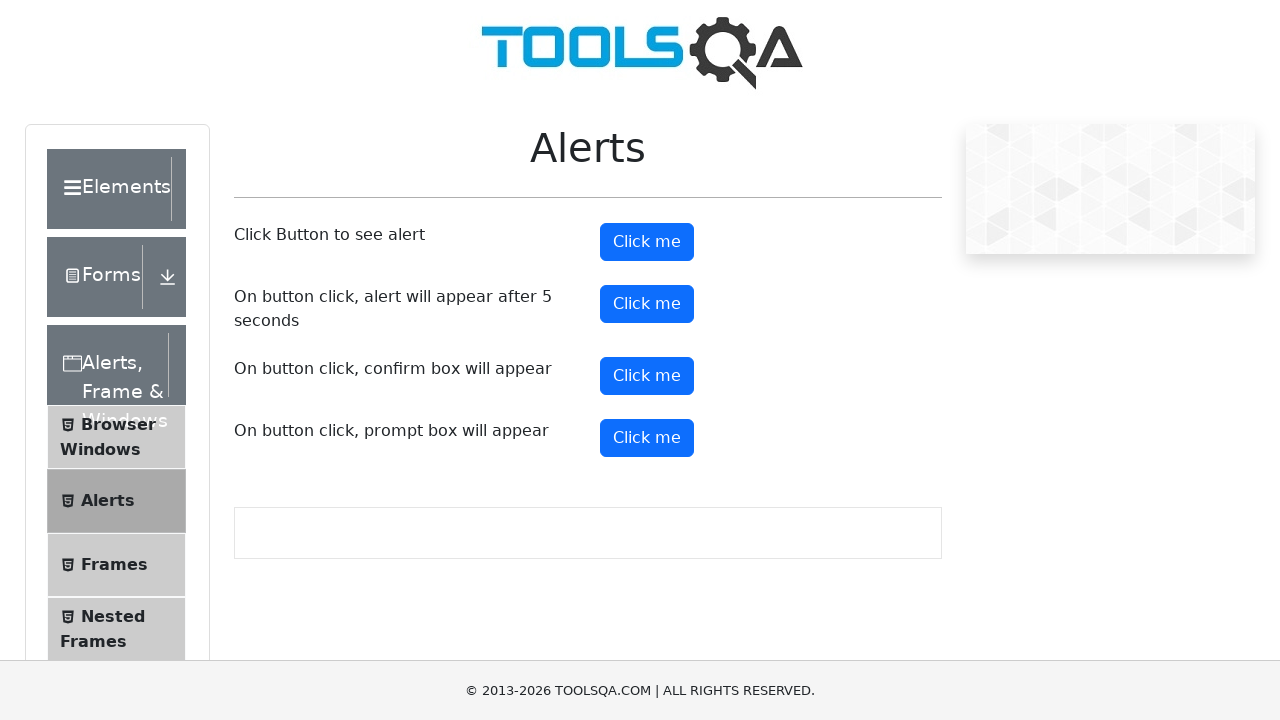

Clicked prompt button to trigger alert at (647, 438) on #promtButton
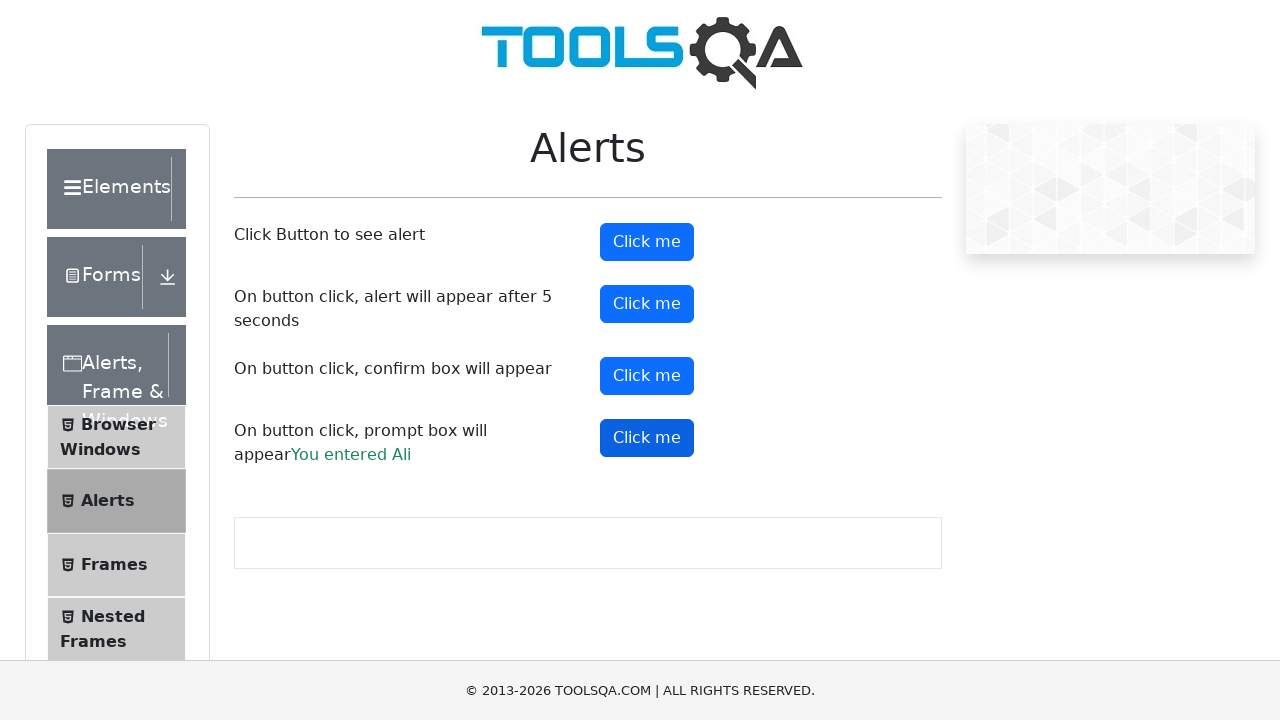

Waited 2 seconds for alert result to display
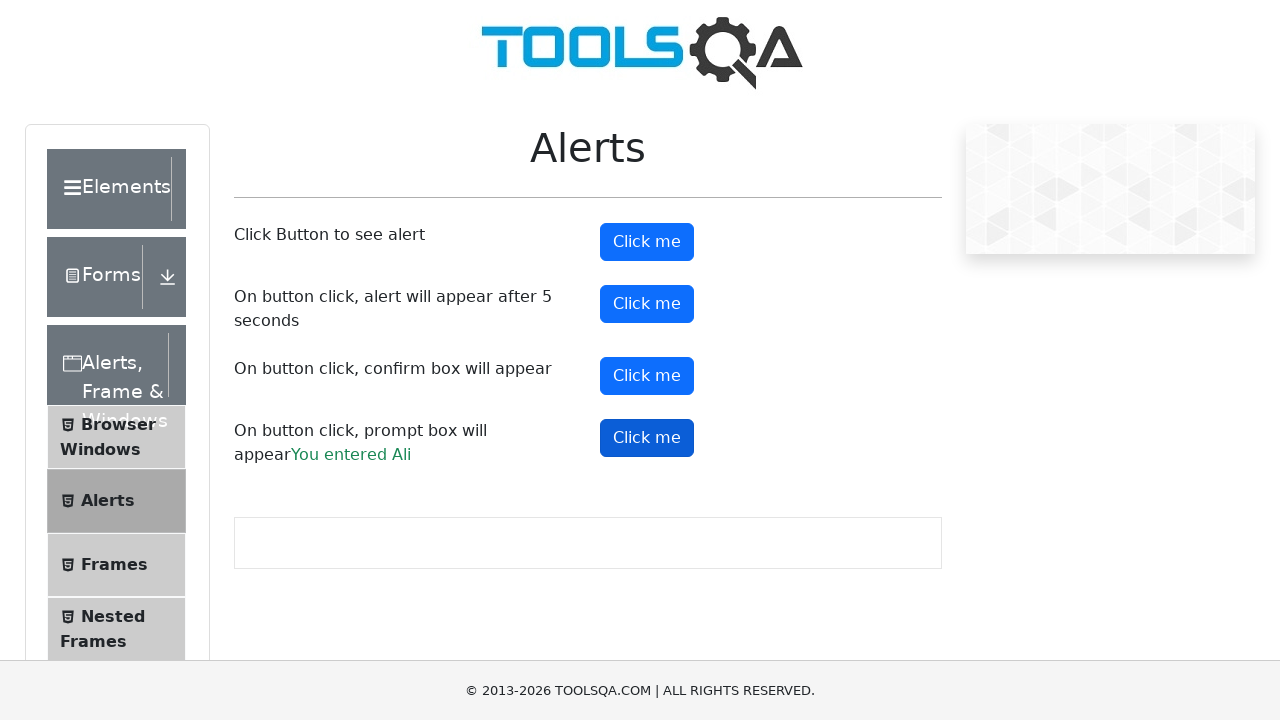

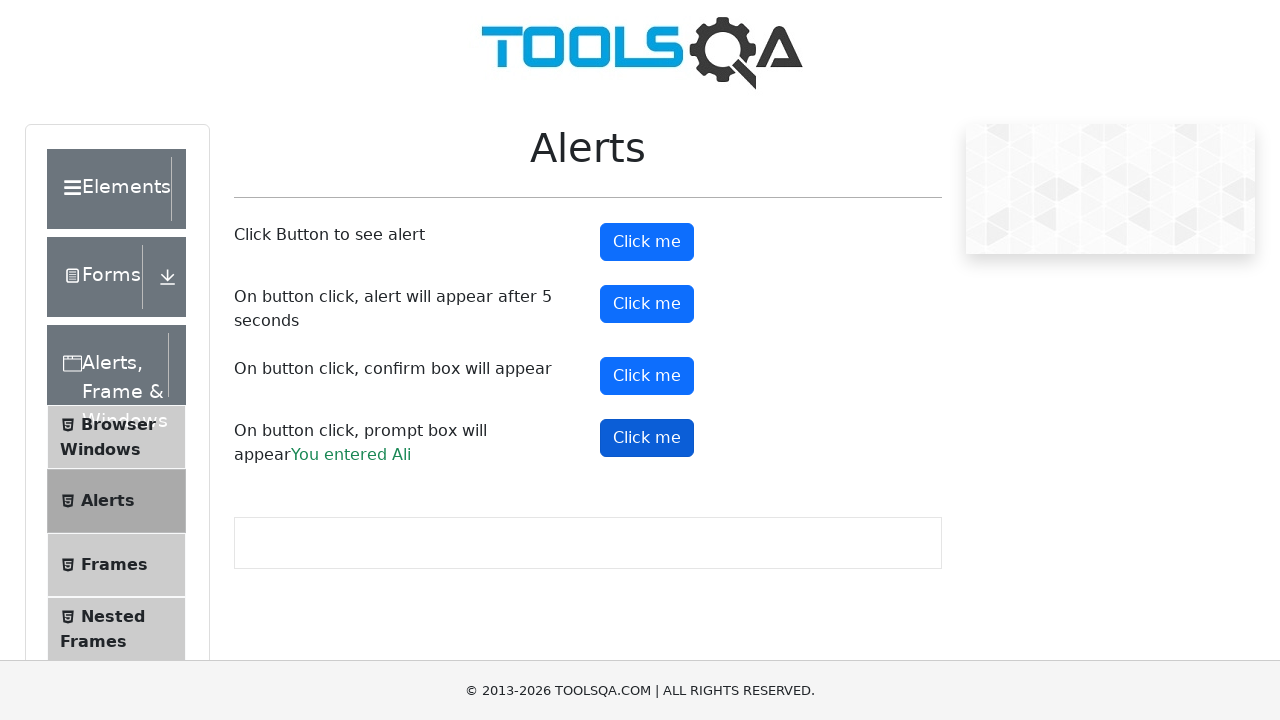